Tests checkbox functionality on a form by selecting specific checkboxes (back pain and palpitations) and verifying their selection state, while also verifying that other checkboxes (diabetes and epilepsy) remain unselected

Starting URL: https://testotomasyonu.com/form

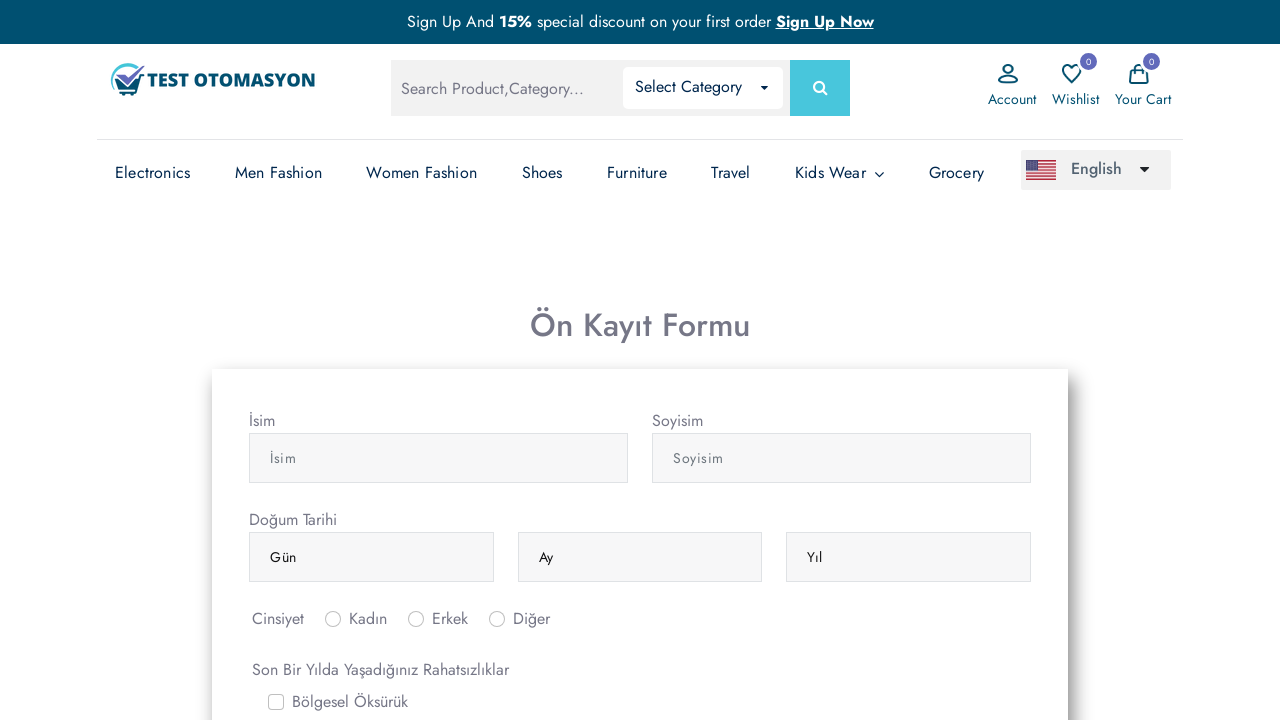

Scrolled down to make checkboxes visible
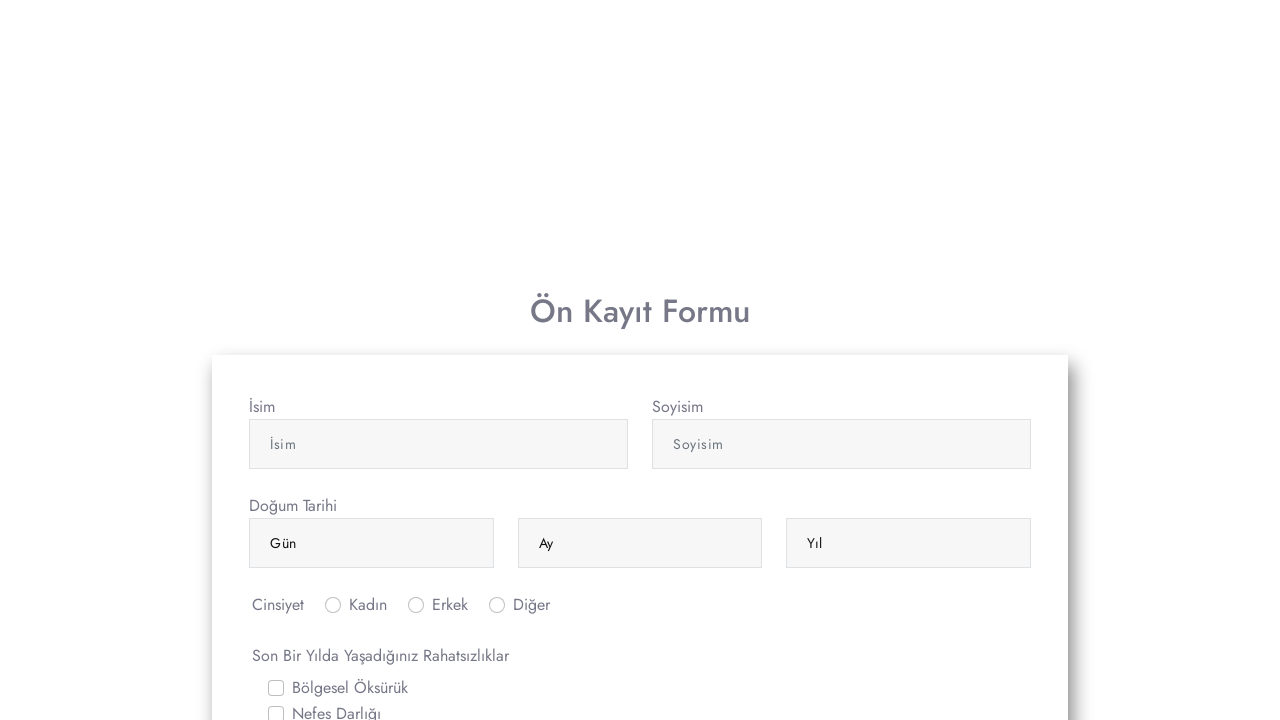

Waited 500ms for page to settle
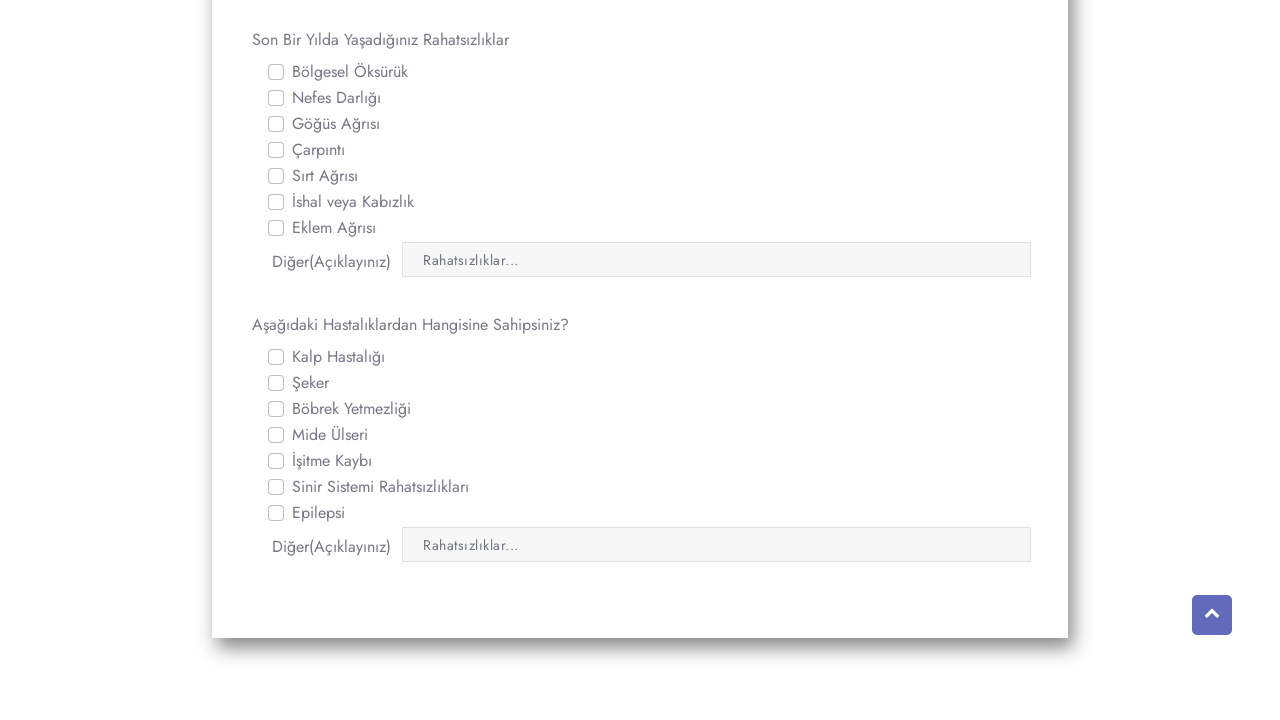

Clicked back pain checkbox label at (325, 176) on label[for='gridCheck5']
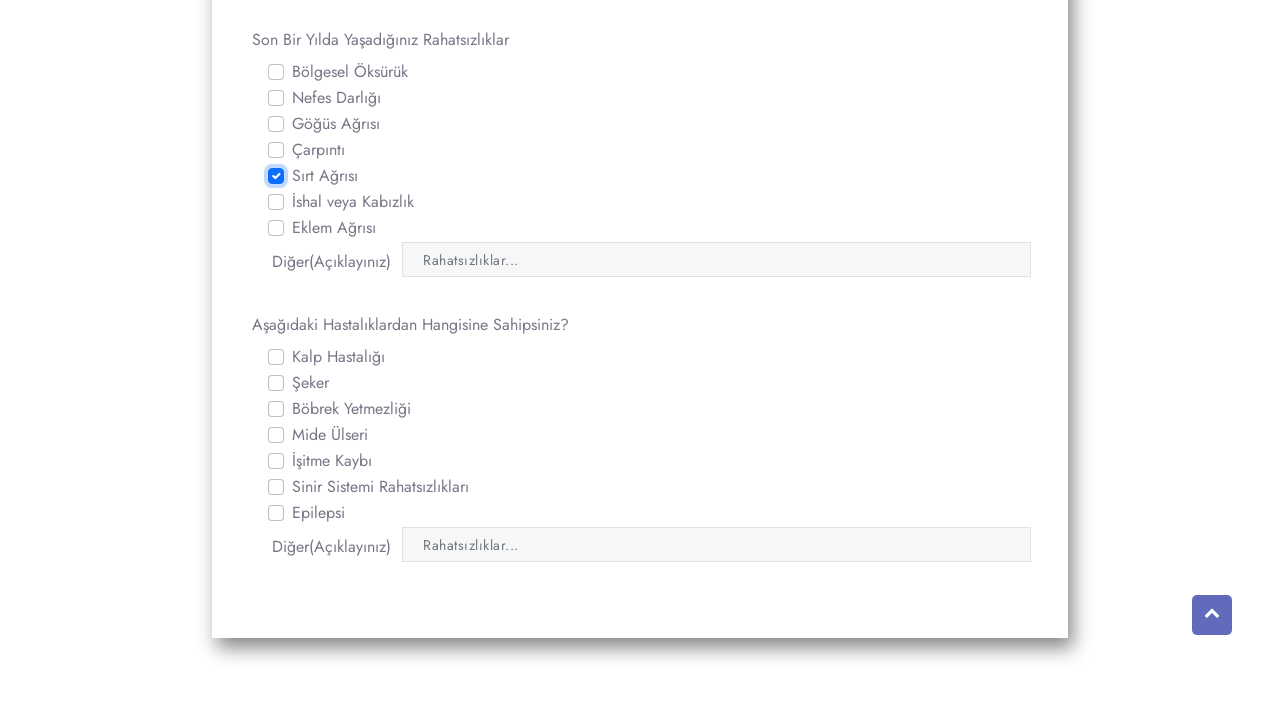

Clicked palpitations checkbox at (276, 150) on #gridCheck4
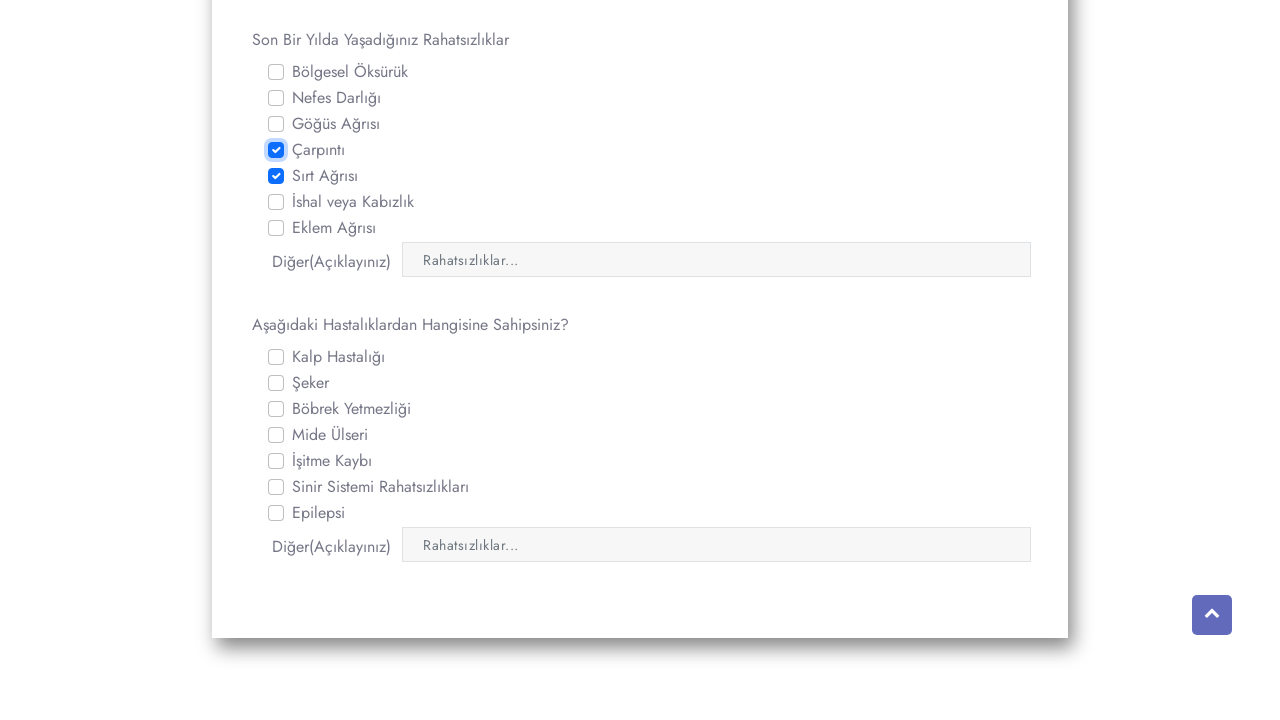

Waited 2000ms for actions to complete
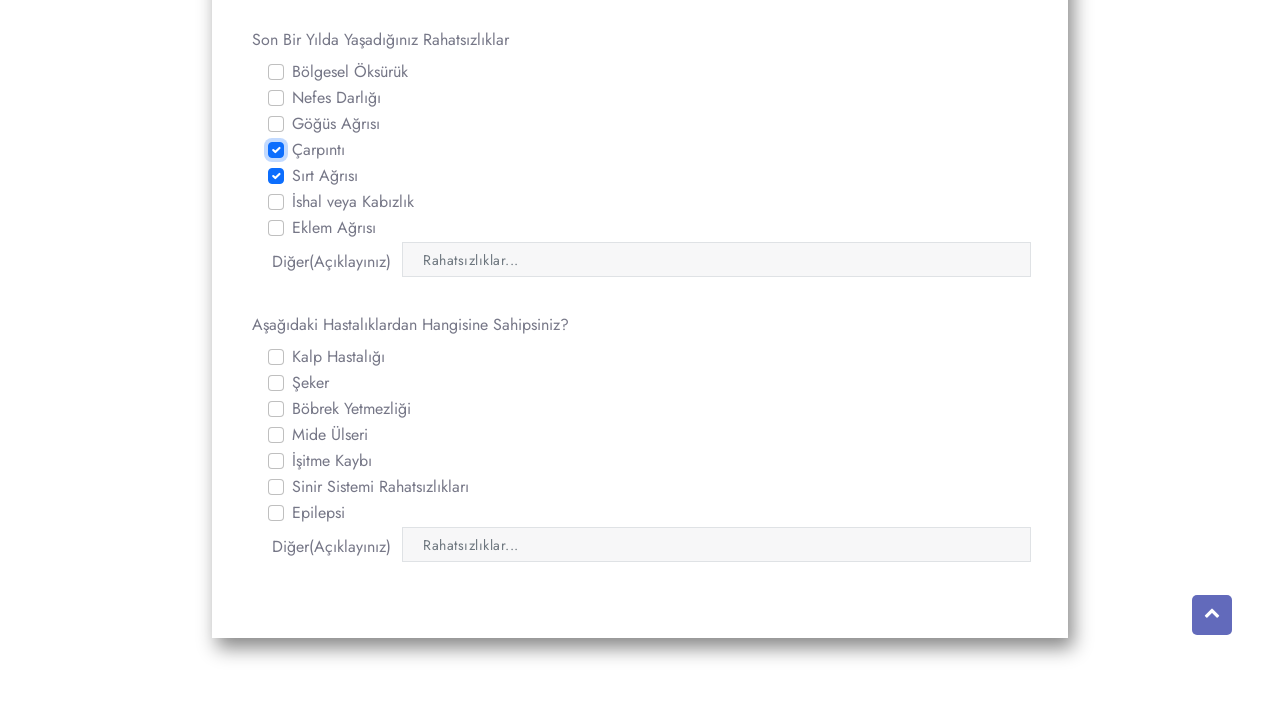

Verified back pain checkbox is selected
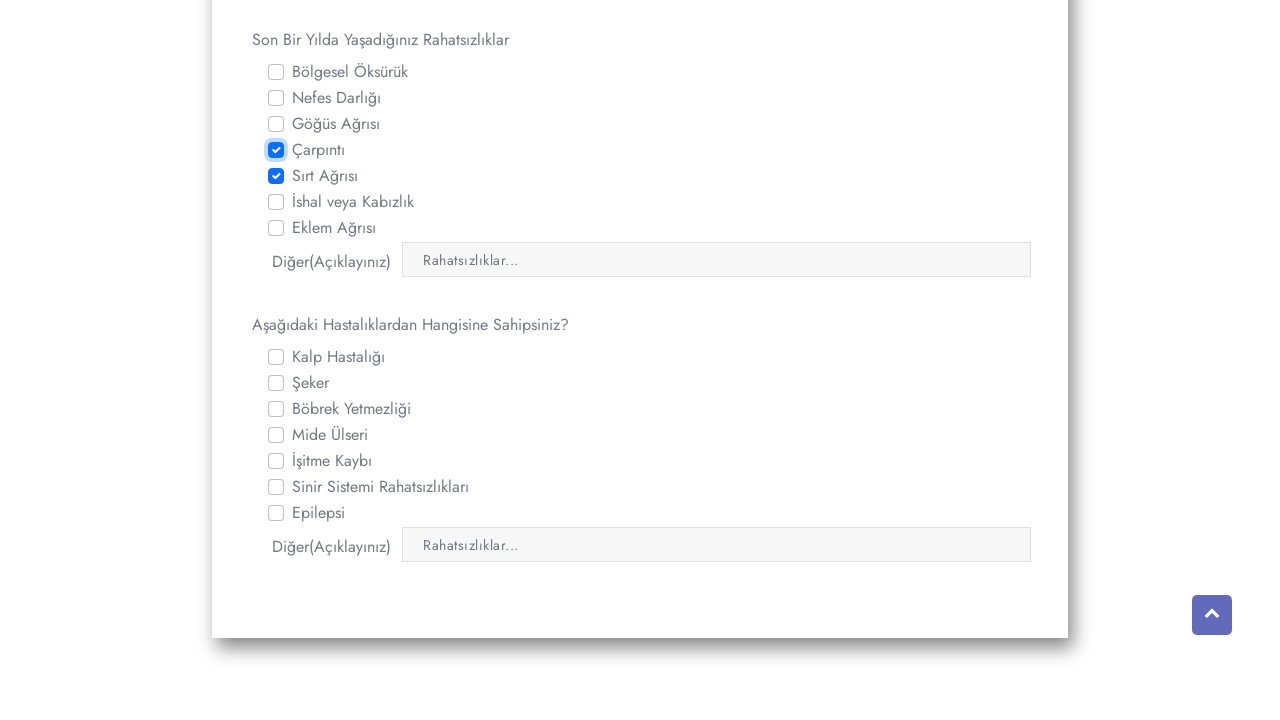

Verified palpitations checkbox is selected
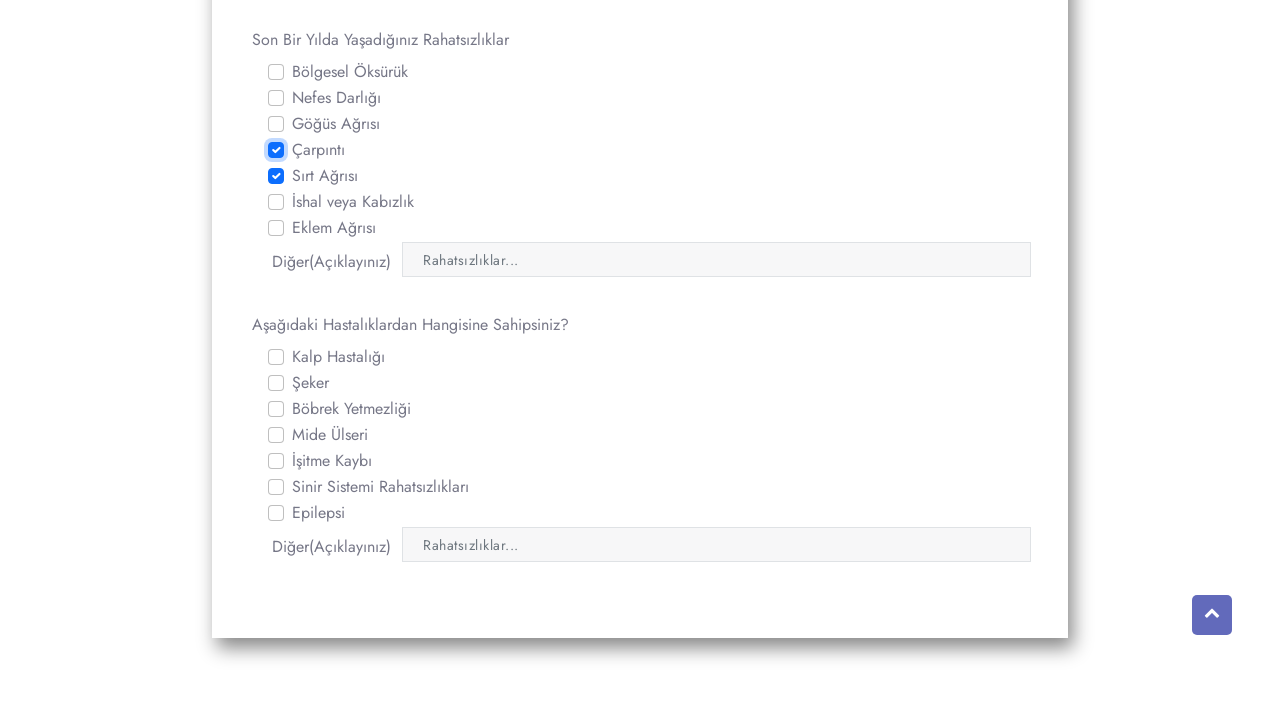

Verified diabetes checkbox is not selected
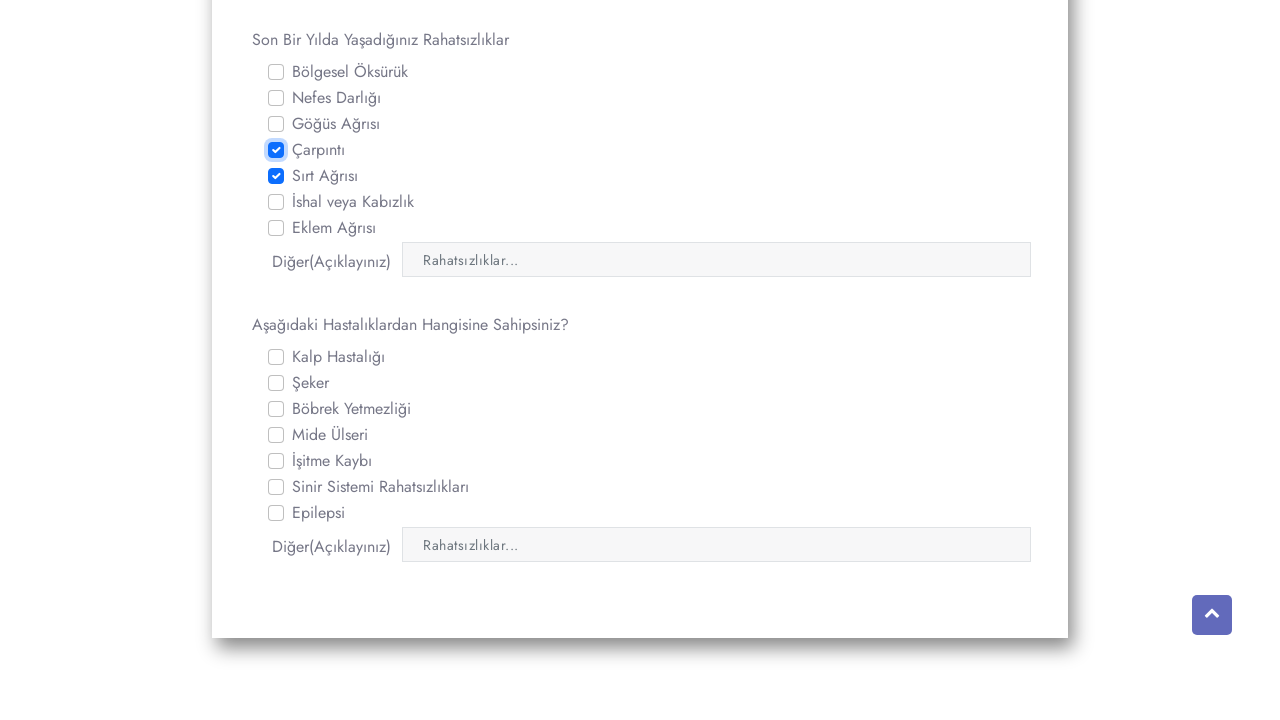

Verified epilepsy checkbox is not selected
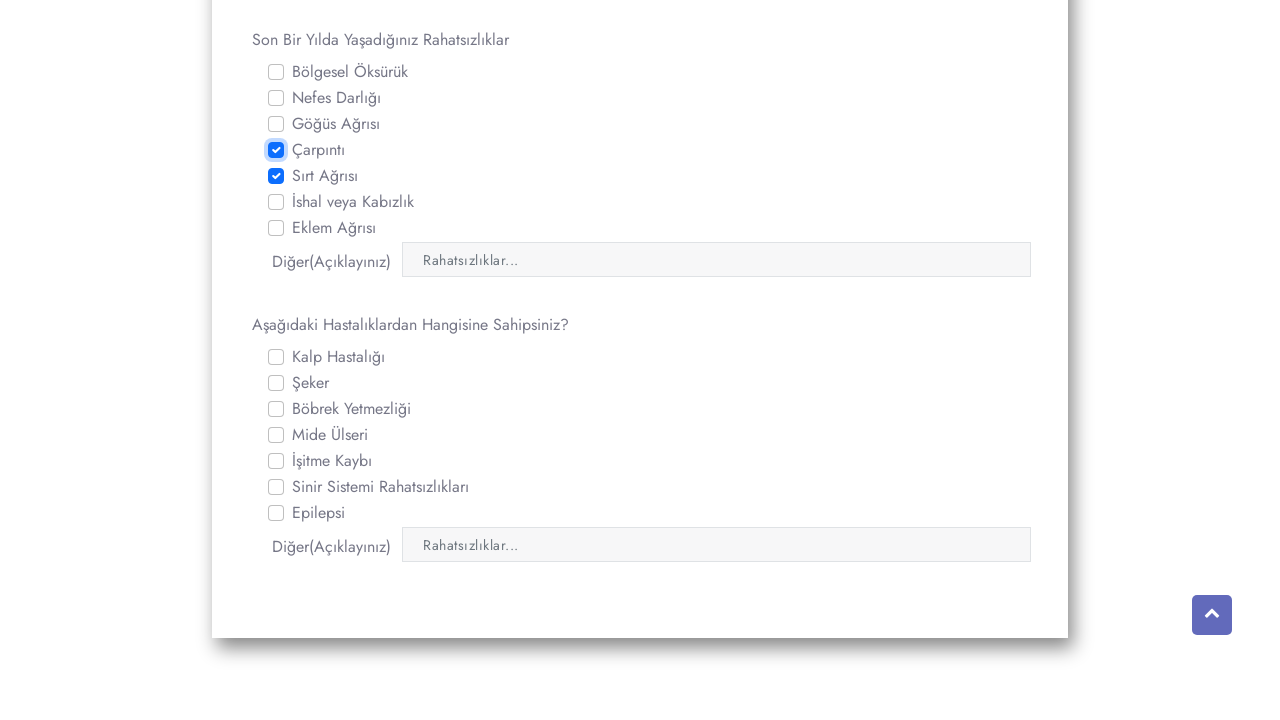

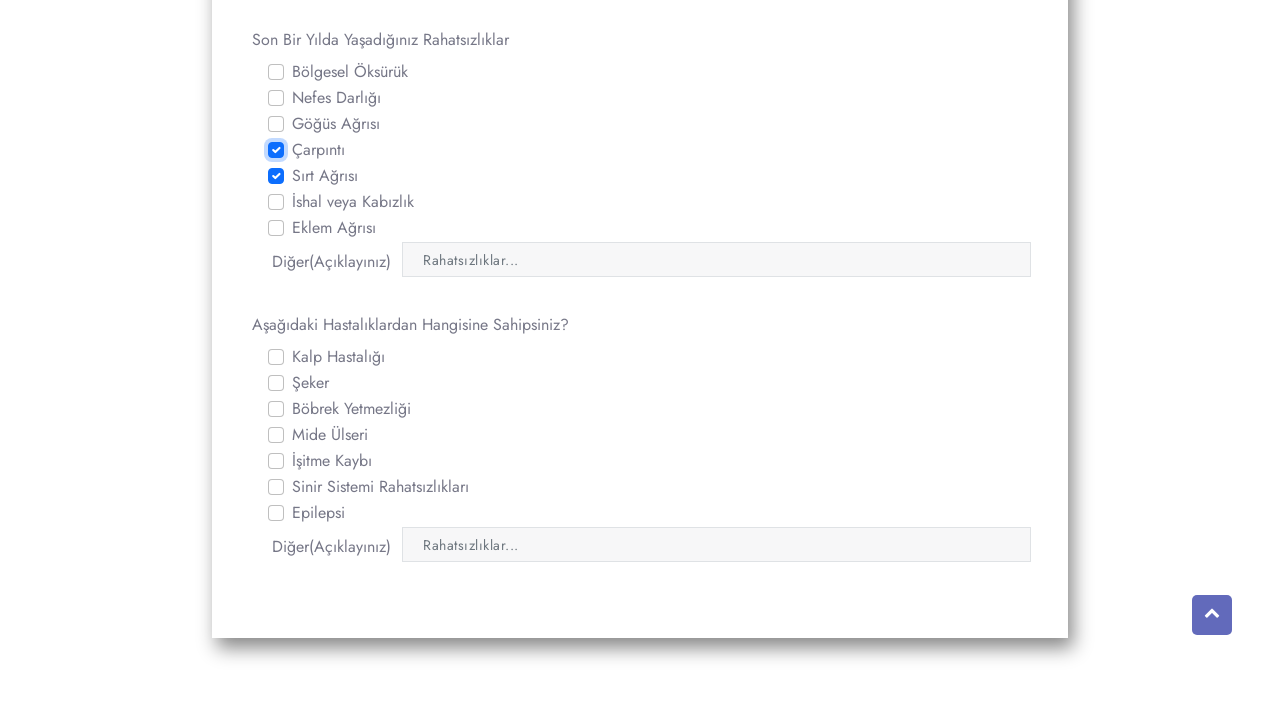